Tests marking individual todo items as complete by checking their checkboxes

Starting URL: https://demo.playwright.dev/todomvc

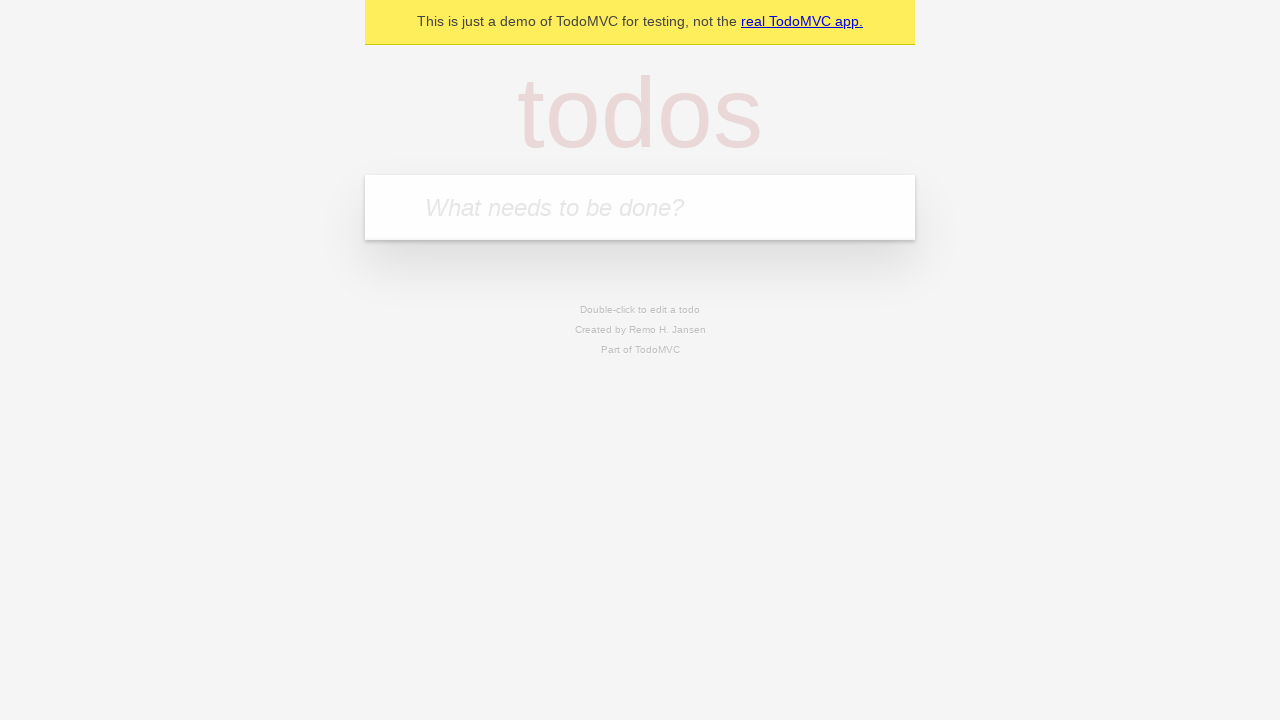

Filled todo input with 'buy some cheese' on internal:attr=[placeholder="What needs to be done?"i]
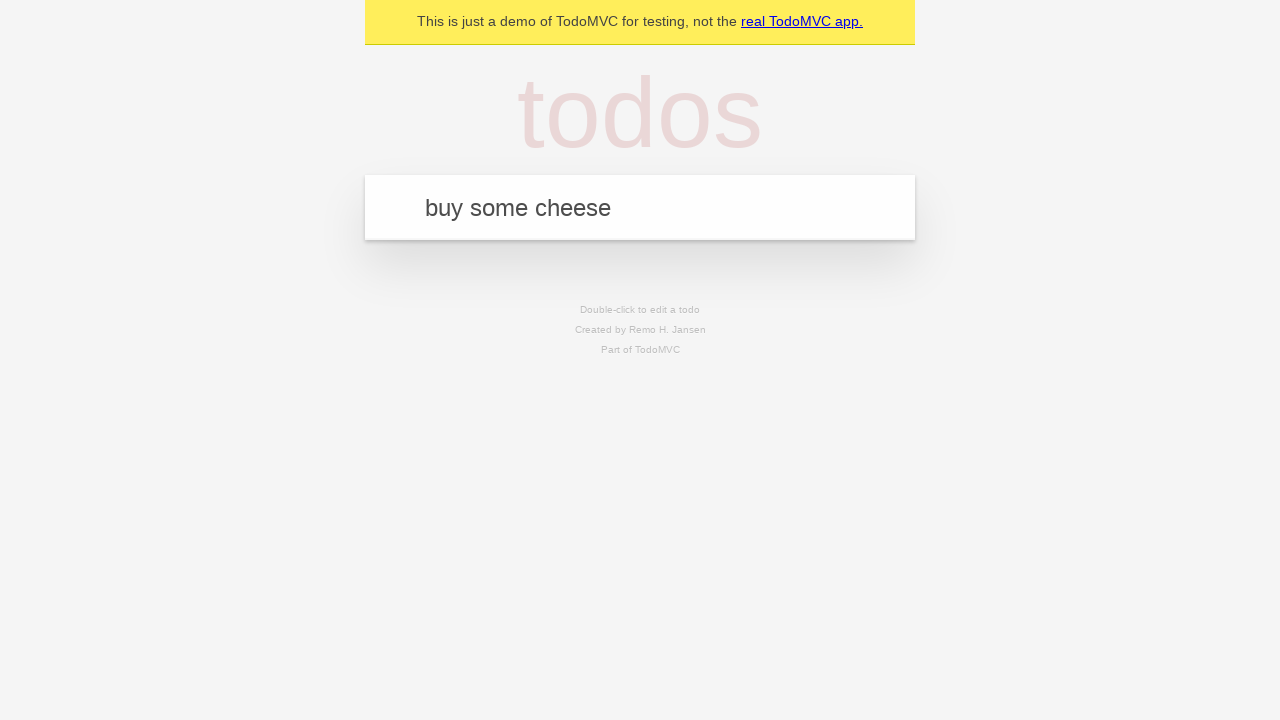

Pressed Enter to create todo item 'buy some cheese' on internal:attr=[placeholder="What needs to be done?"i]
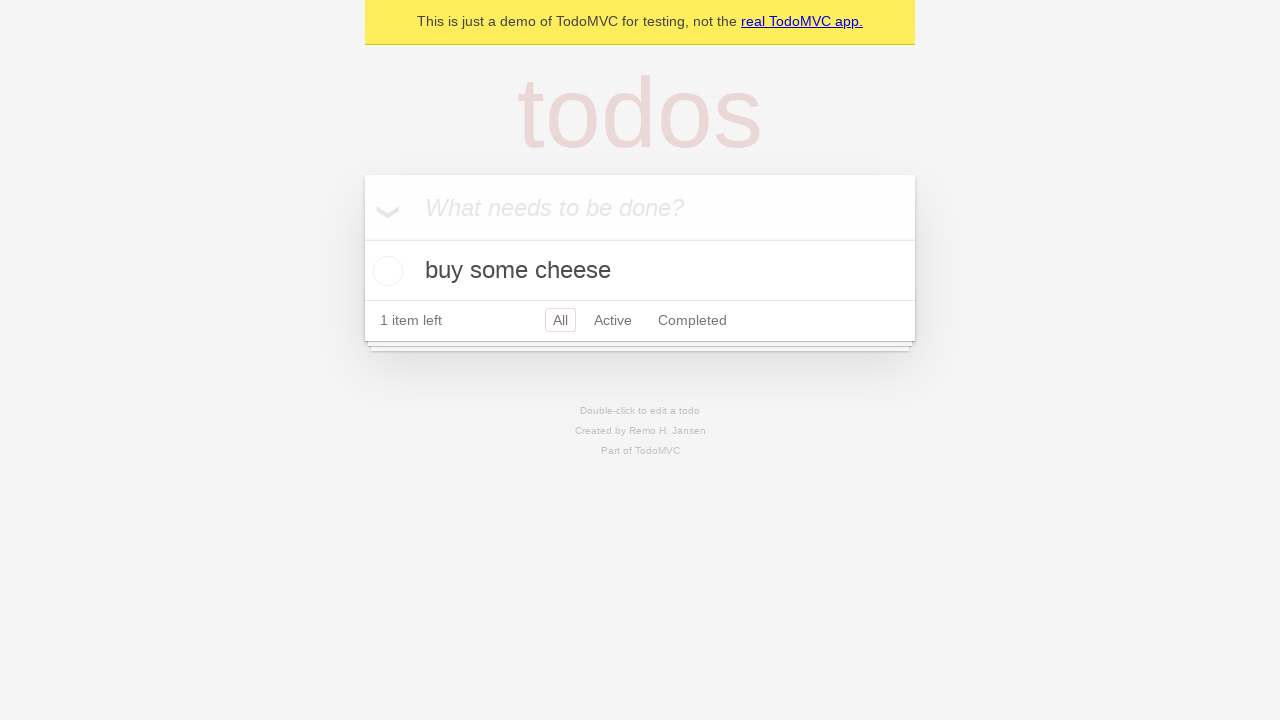

Filled todo input with 'feed the cat' on internal:attr=[placeholder="What needs to be done?"i]
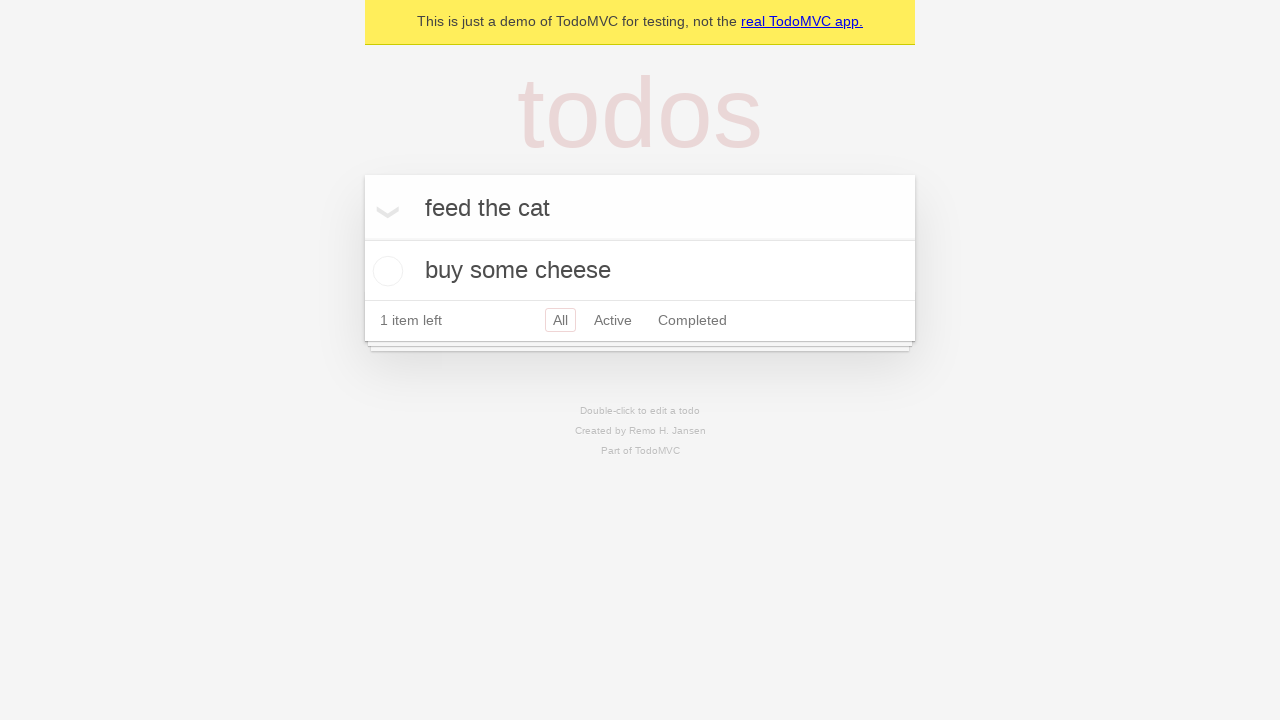

Pressed Enter to create todo item 'feed the cat' on internal:attr=[placeholder="What needs to be done?"i]
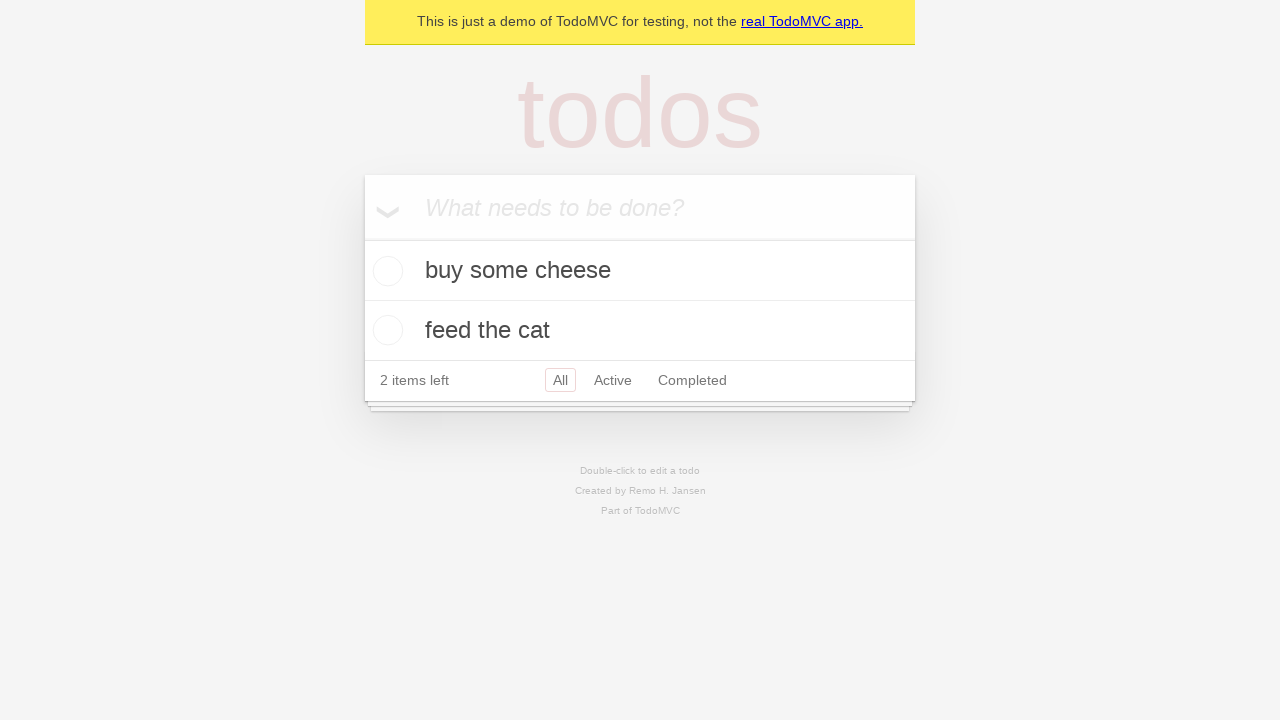

Checked the first todo item 'buy some cheese' at (385, 271) on internal:testid=[data-testid="todo-item"s] >> nth=0 >> internal:role=checkbox
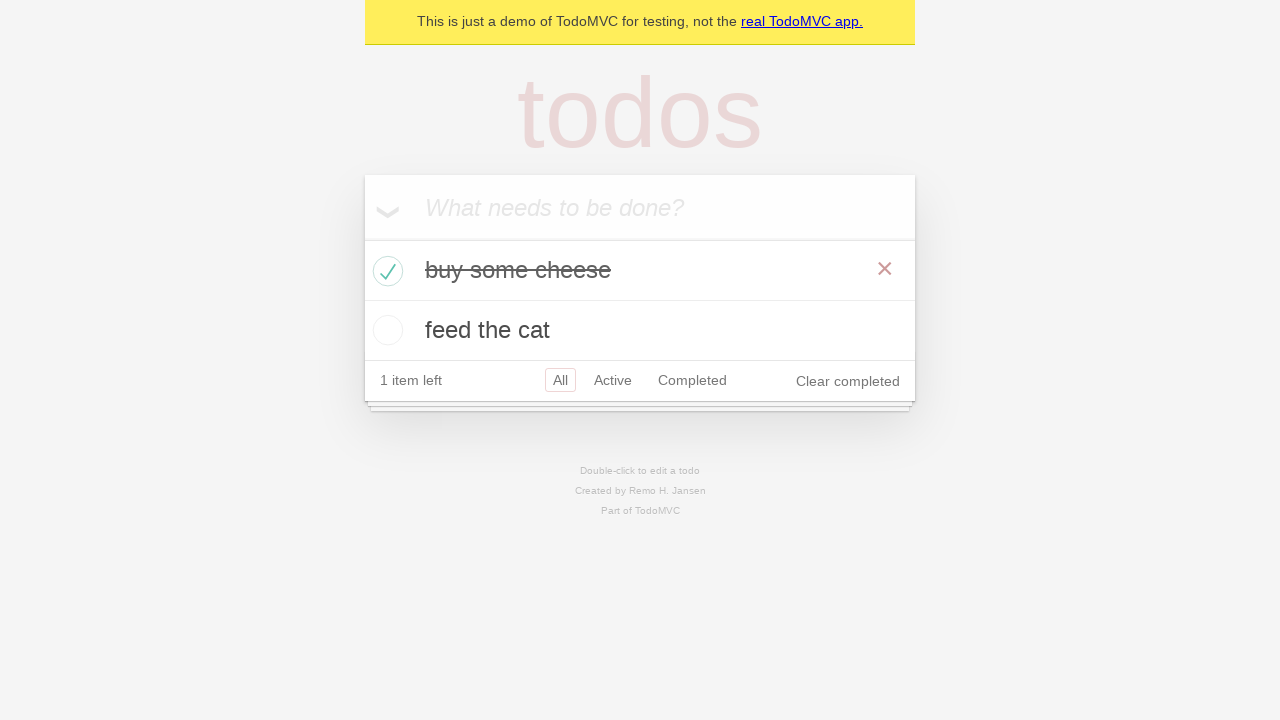

Checked the second todo item 'feed the cat' at (385, 330) on internal:testid=[data-testid="todo-item"s] >> nth=1 >> internal:role=checkbox
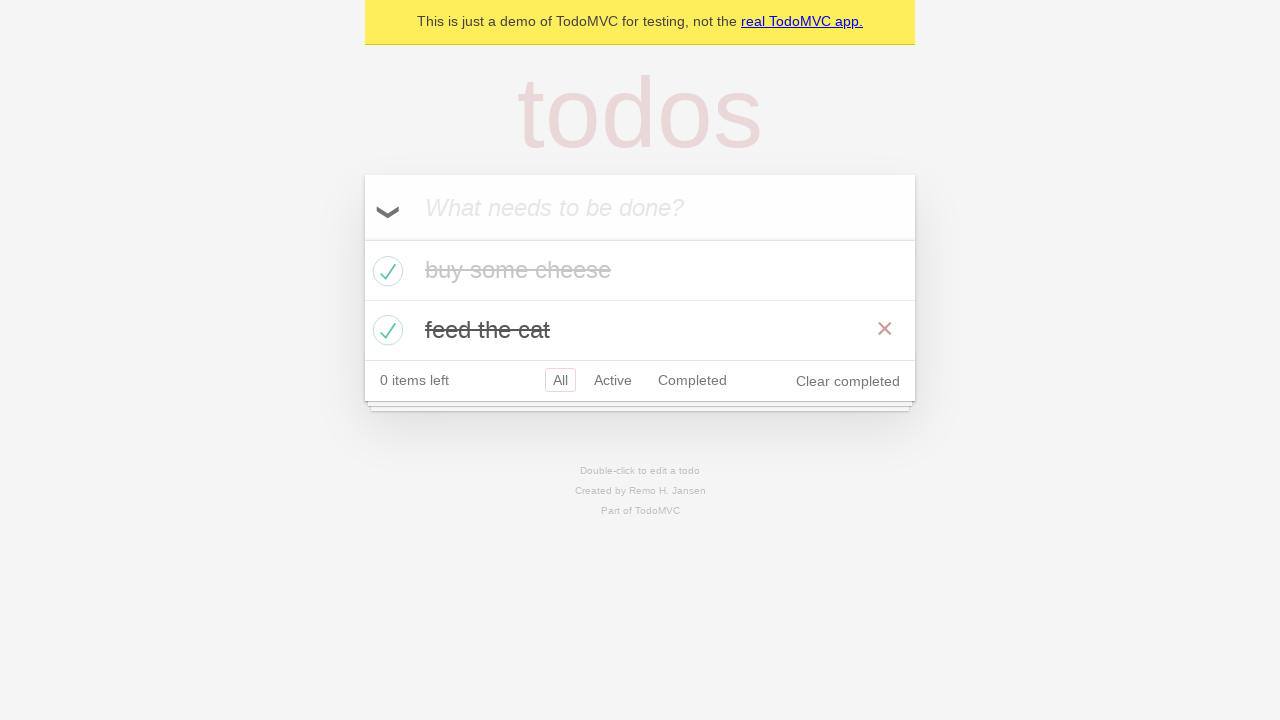

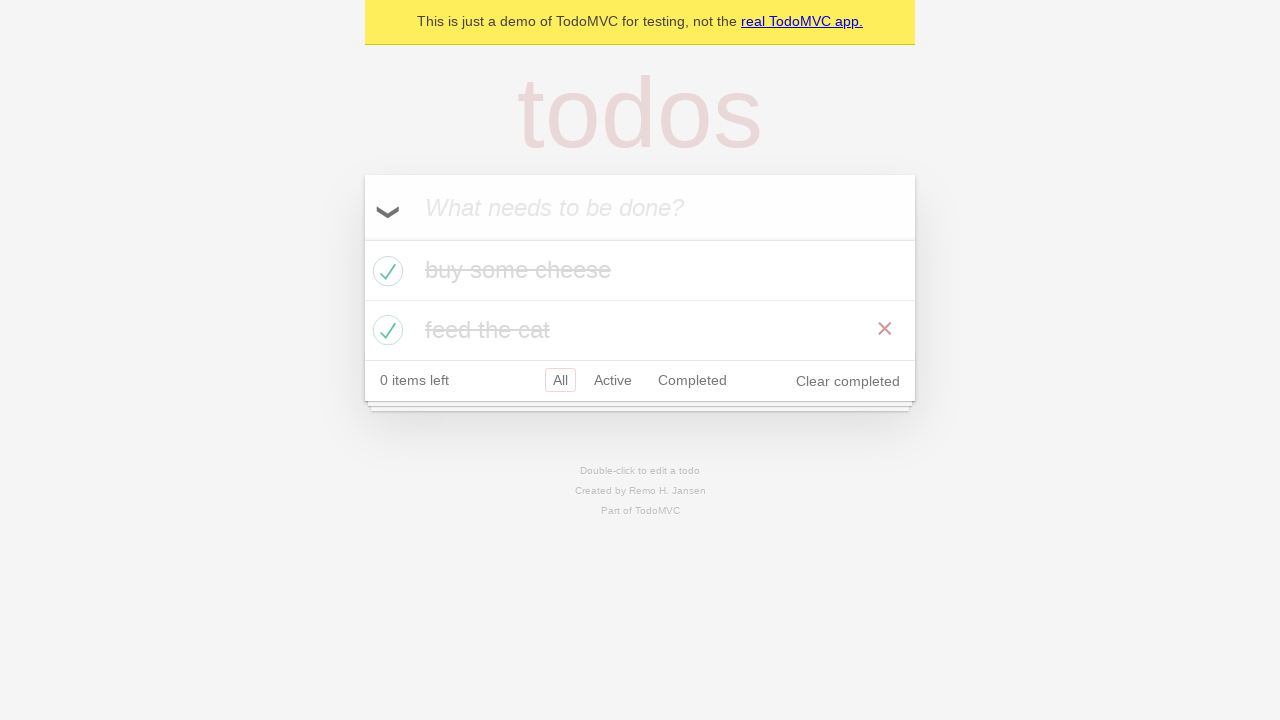